Tests JavaScript prompt alert functionality by triggering a prompt dialog, entering text, and accepting it

Starting URL: https://demoqa.com/alerts

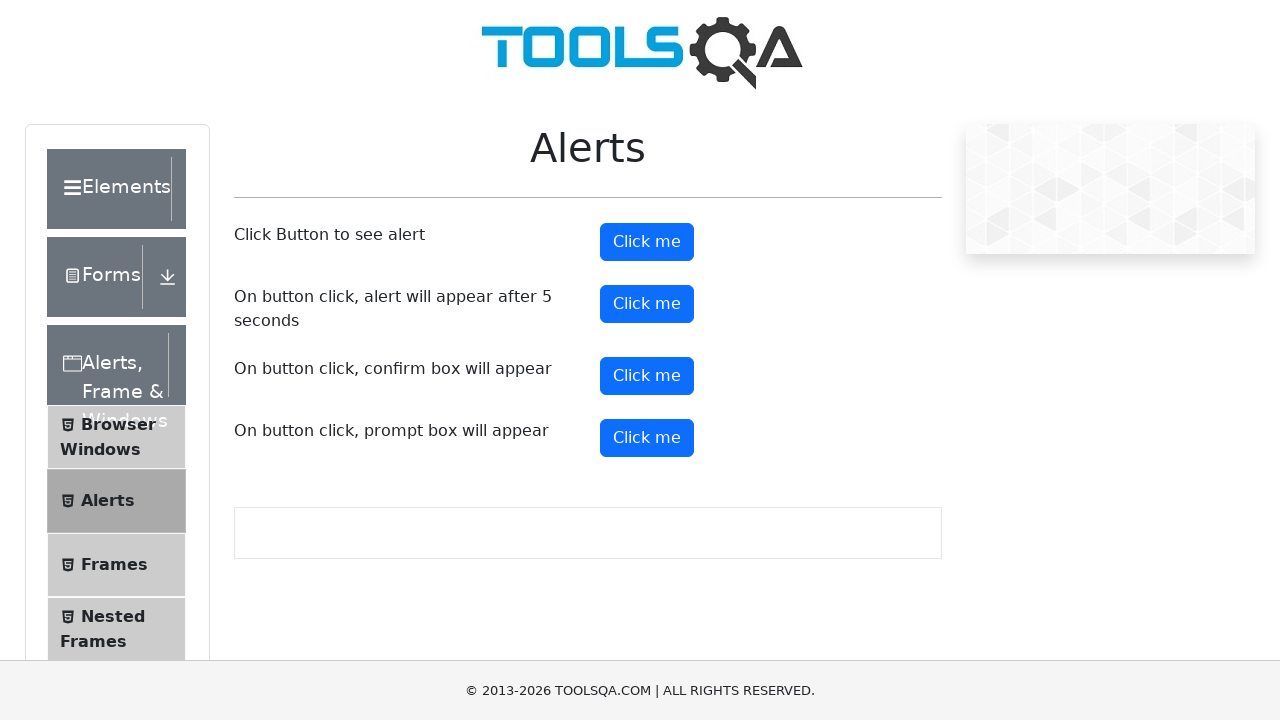

Clicked prompt button to trigger alert dialog at (647, 438) on #promtButton
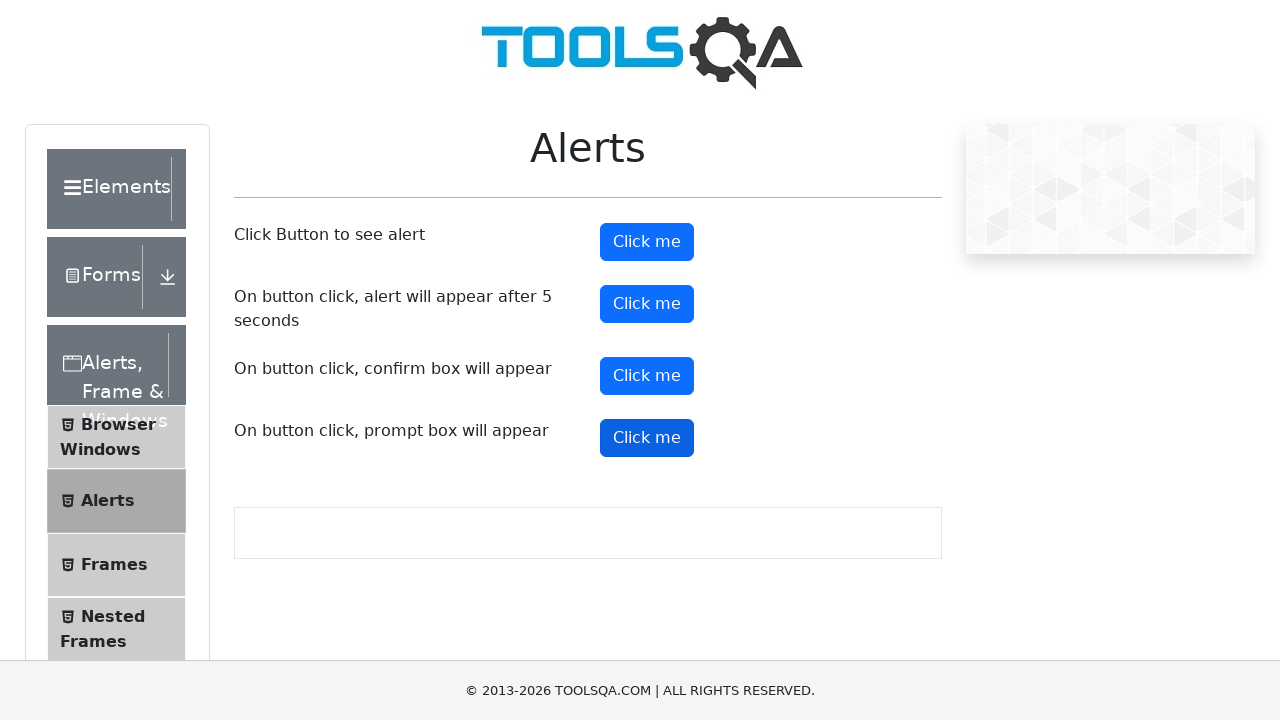

Set up dialog handler to accept prompt with text 'Test User'
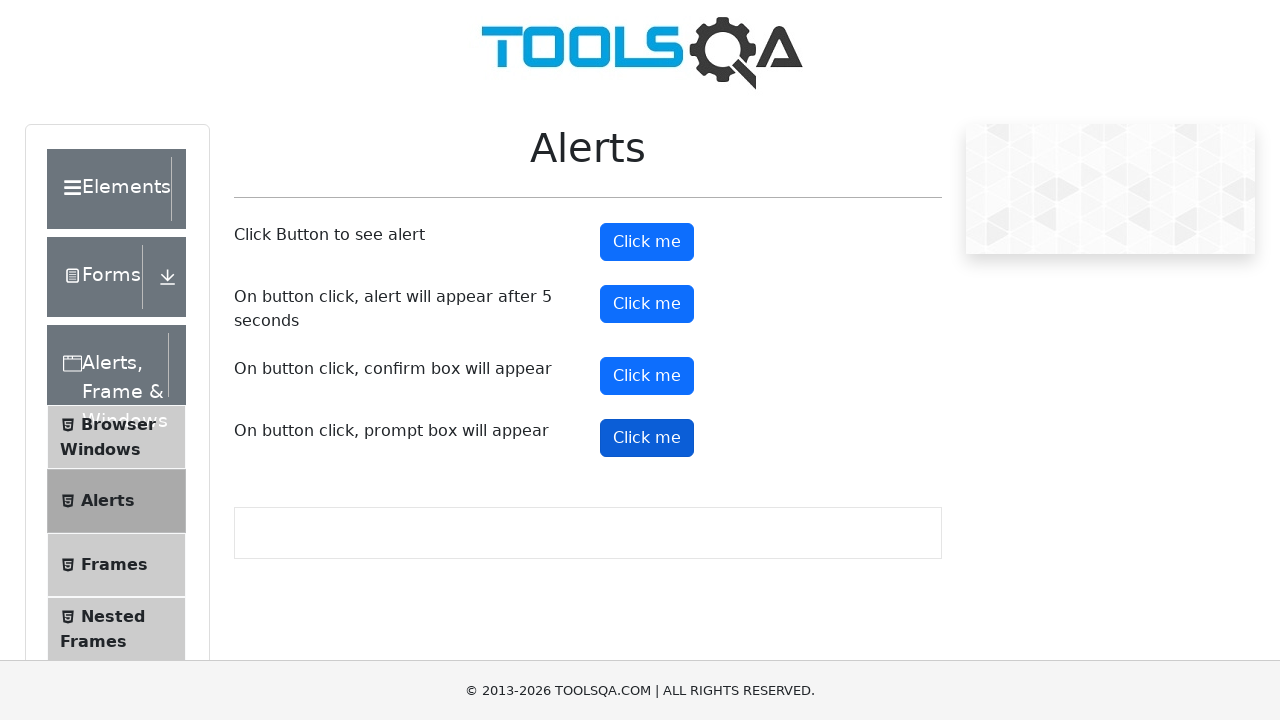

Waited for prompt dialog handling to complete
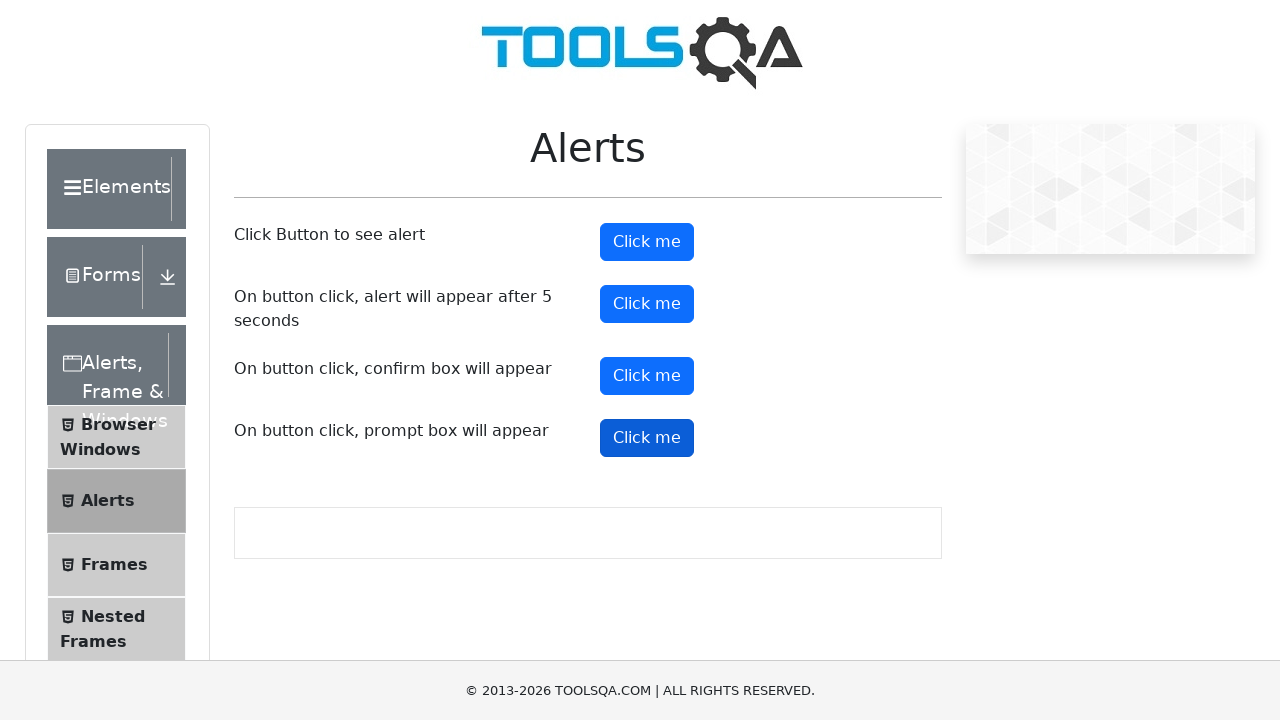

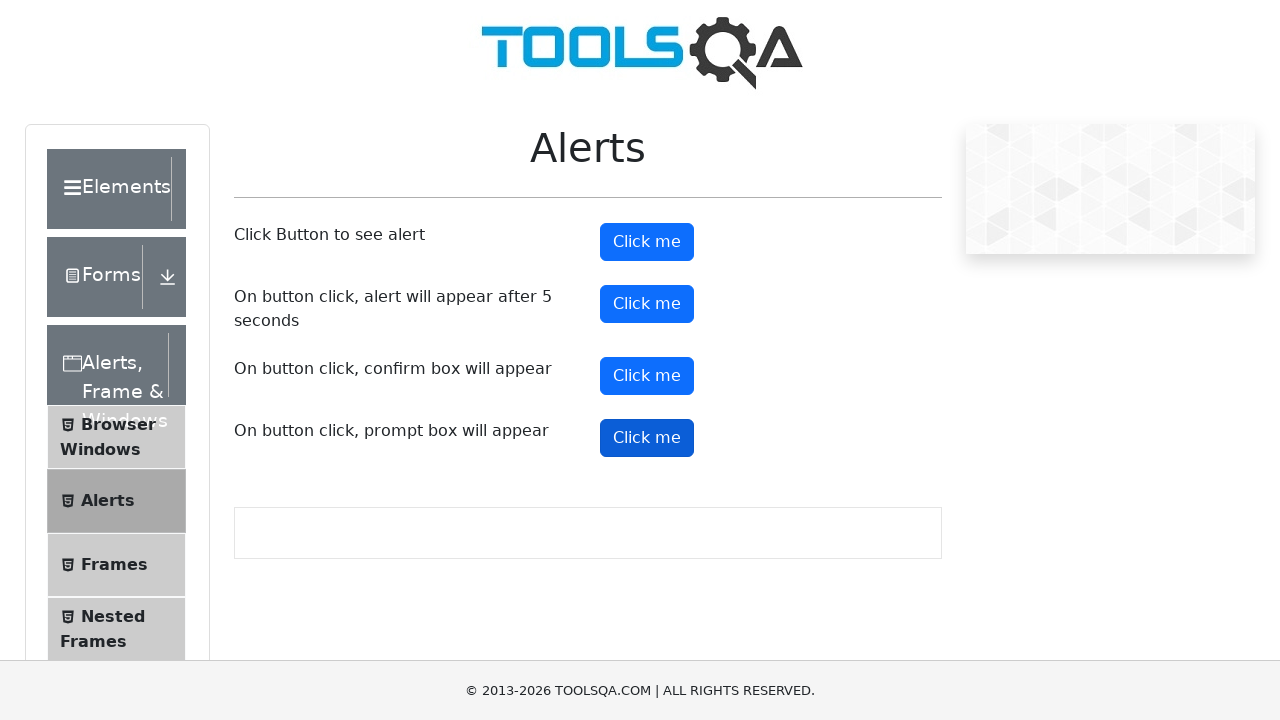